Tests checkbox and radio button interactions within an iframe on the jQuery UI demo page

Starting URL: https://jqueryui.com/checkboxradio

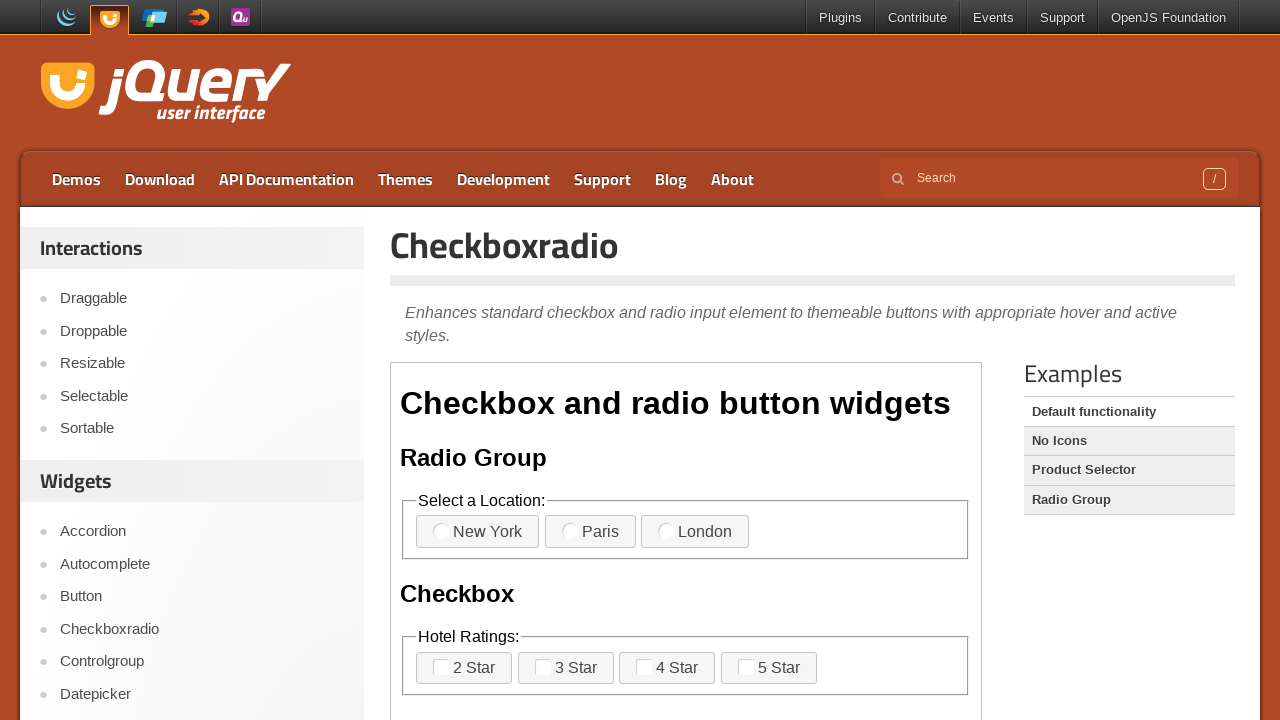

Located the iframe containing checkbox/radio demo
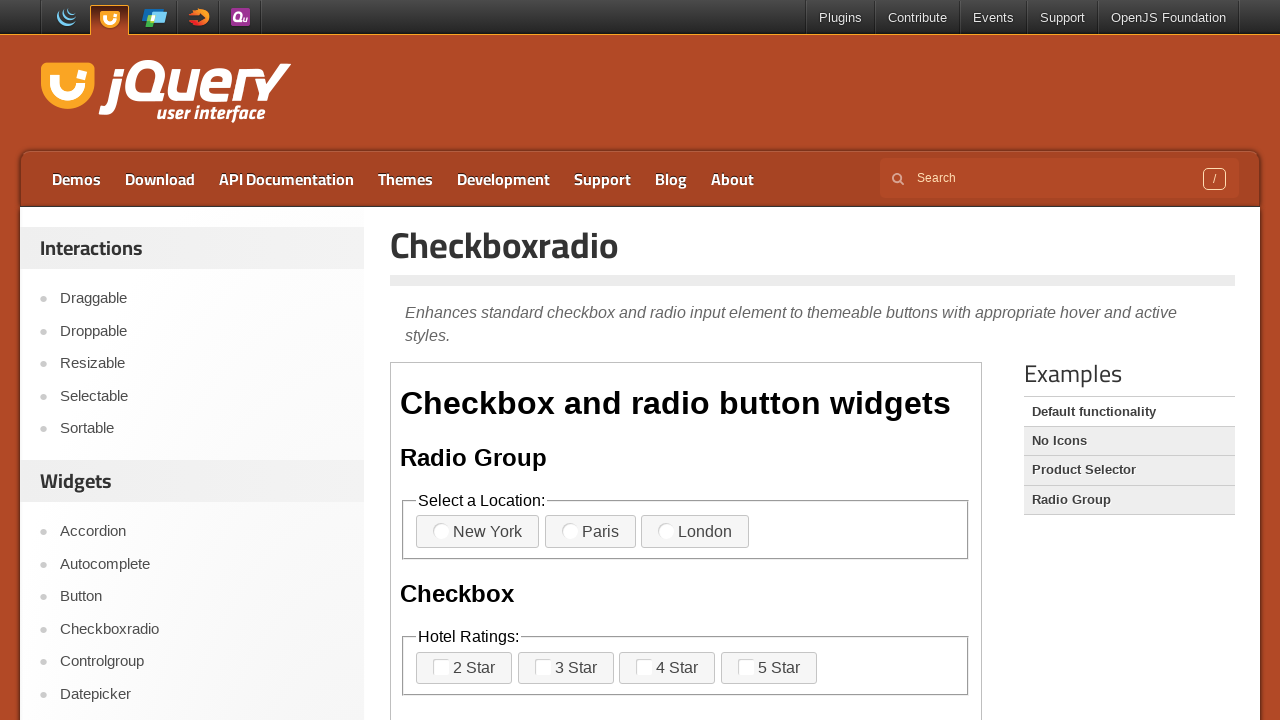

Clicked on London radio button at (478, 532) on iframe >> nth=0 >> internal:control=enter-frame >> label[for='radio-1']
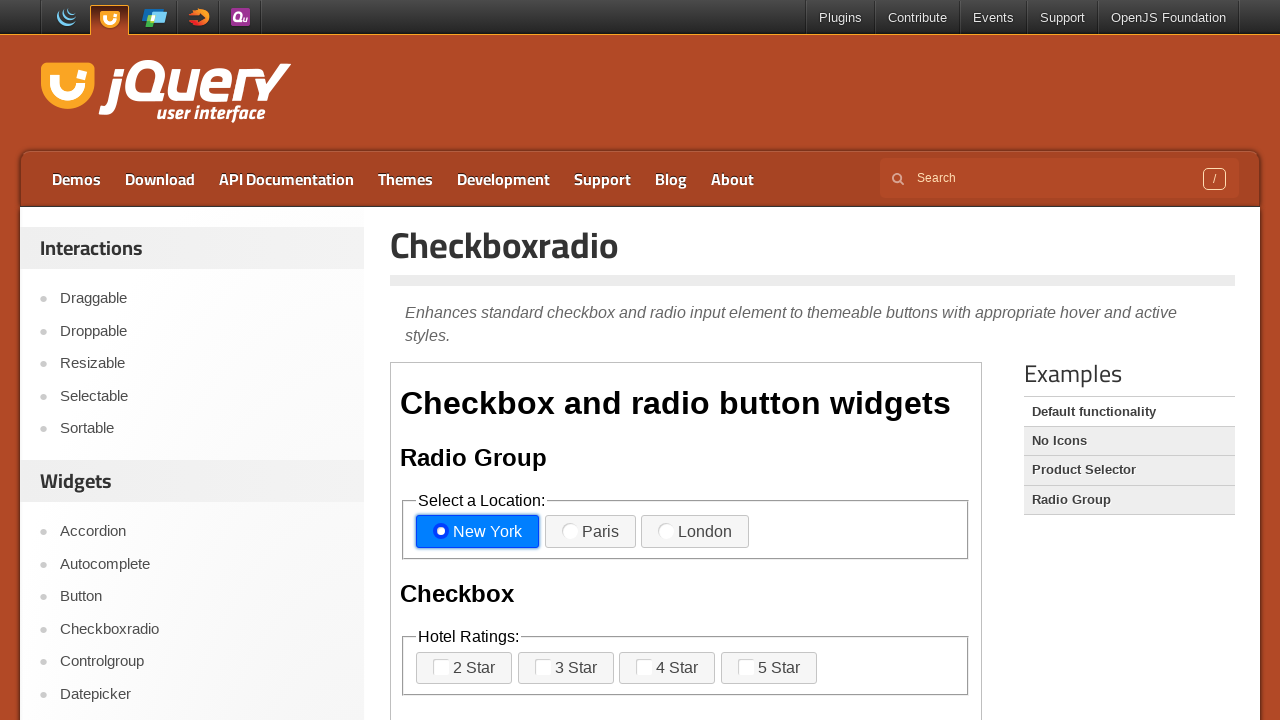

Clicked on 5 star checkbox/rating at (464, 668) on iframe >> nth=0 >> internal:control=enter-frame >> label[for='checkbox-1']
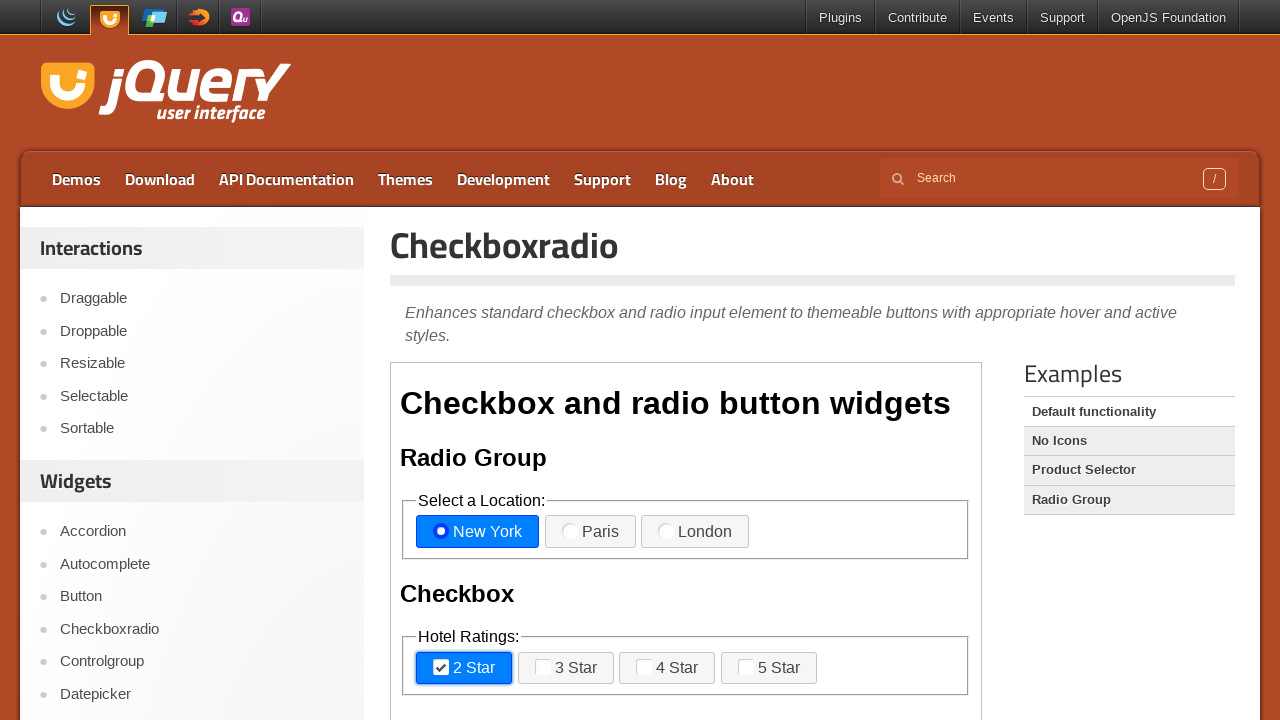

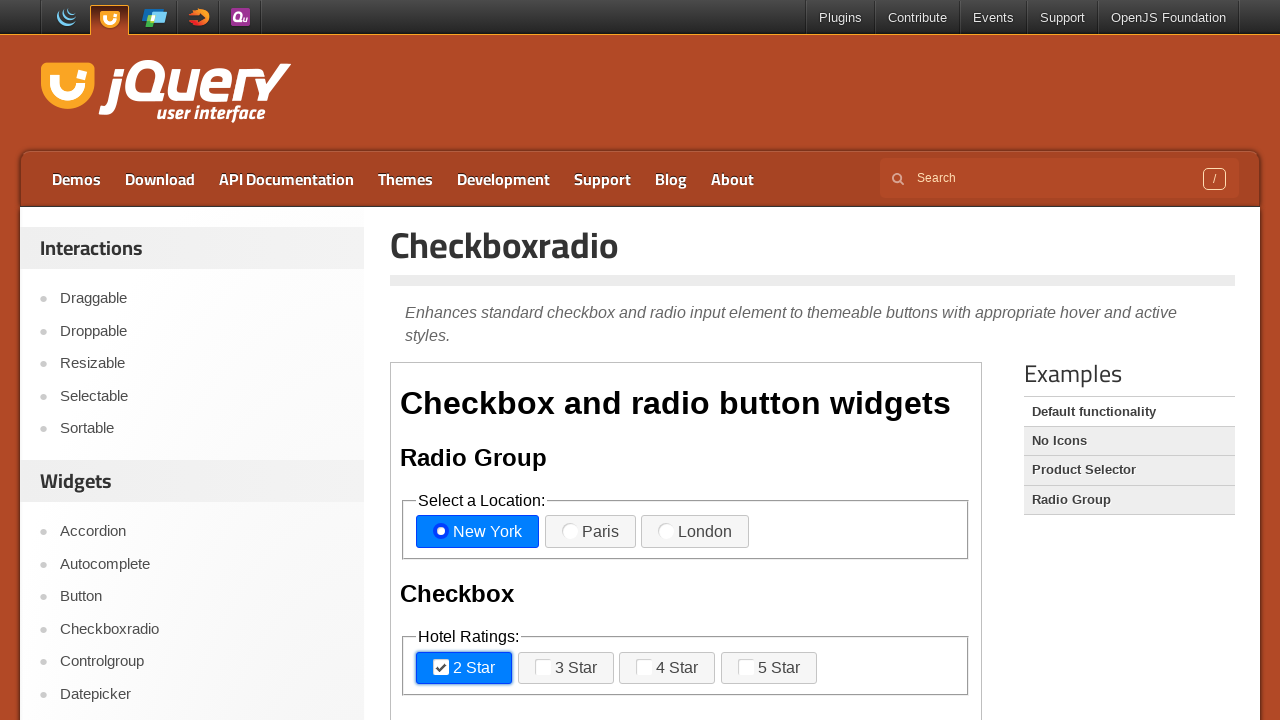